Tests calculator invalid input handling by entering 'invalid' as first number and verifying the error message

Starting URL: https://calculatorhtml.onrender.com

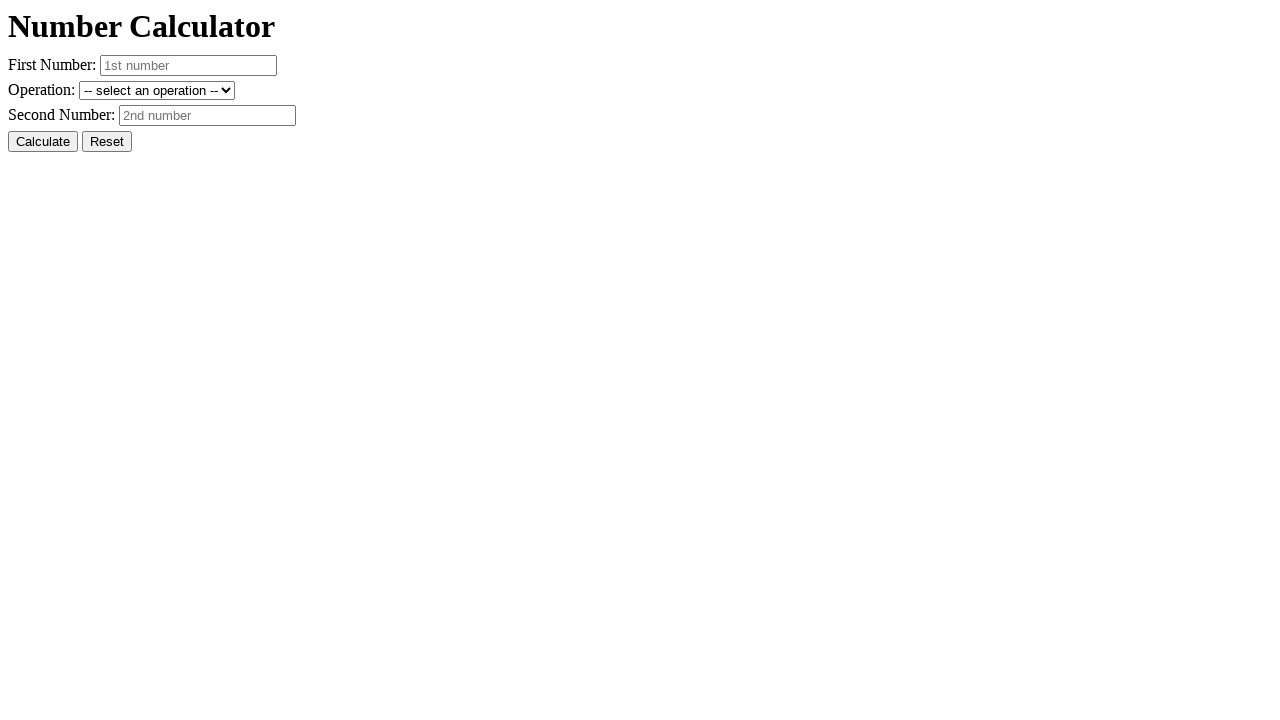

Clicked reset button to clear any previous values at (107, 142) on #resetButton
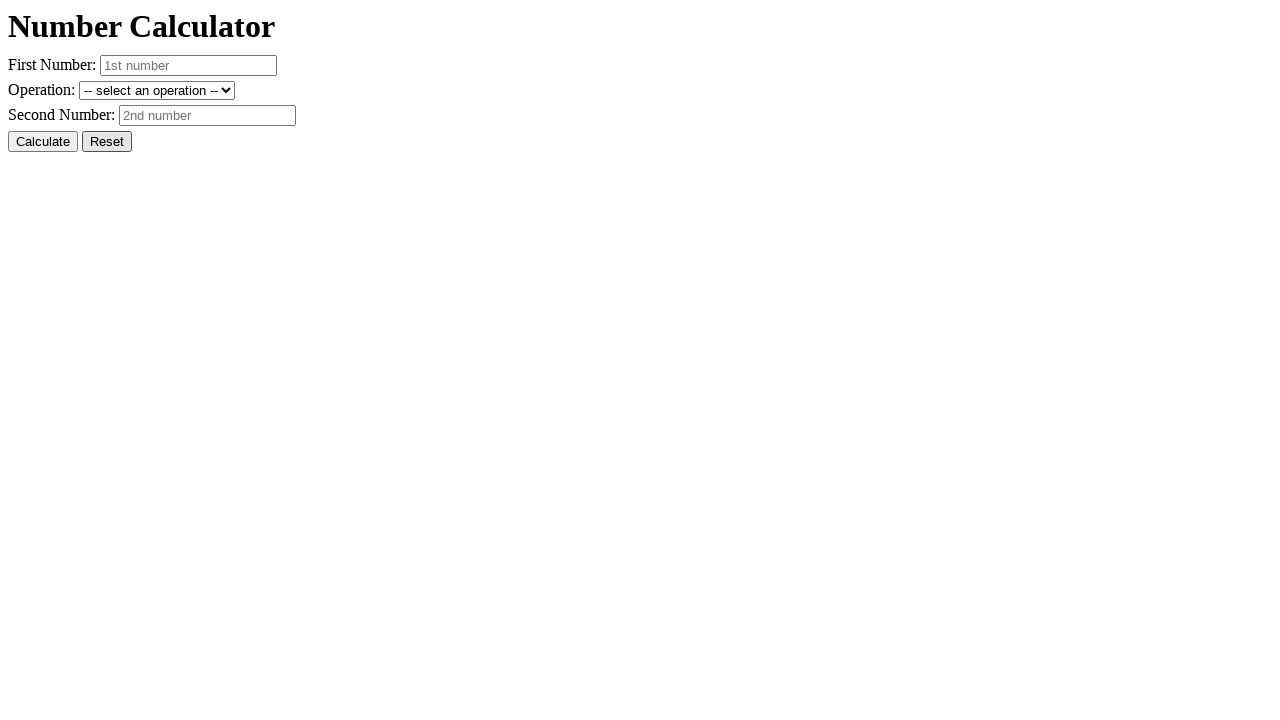

Entered 'invalid' as first number on #number1
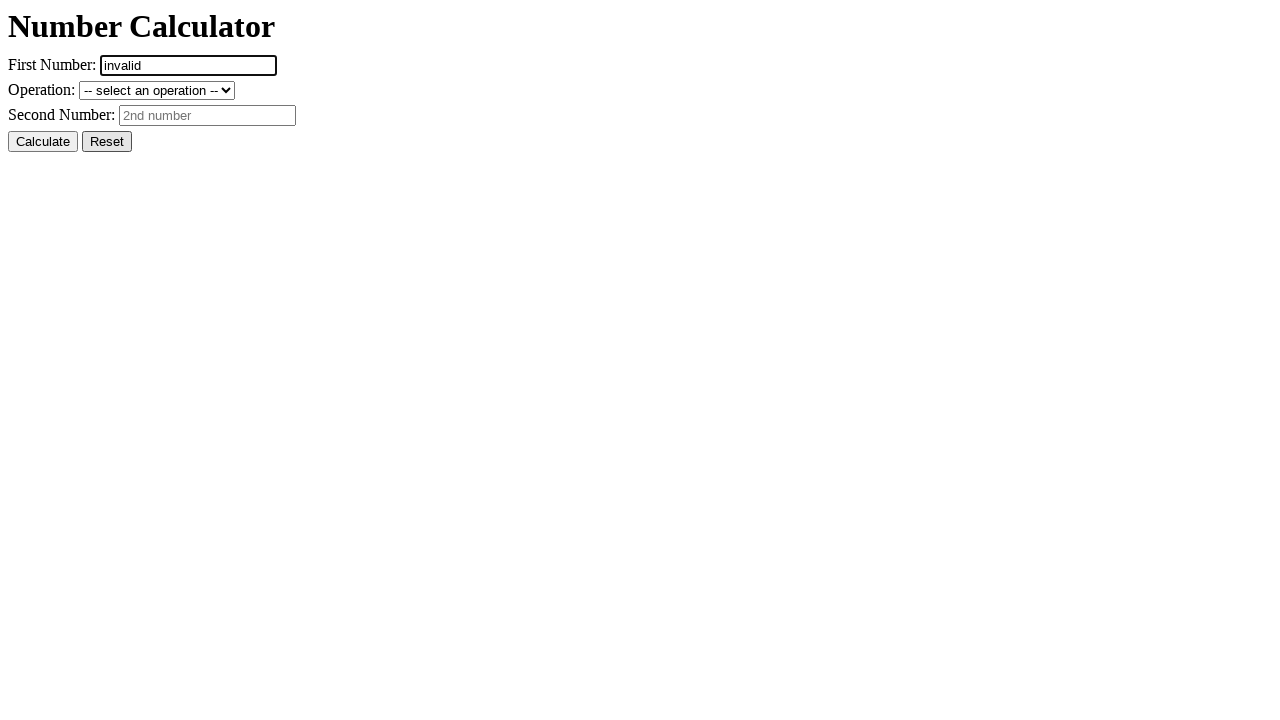

Entered '10' as second number on #number2
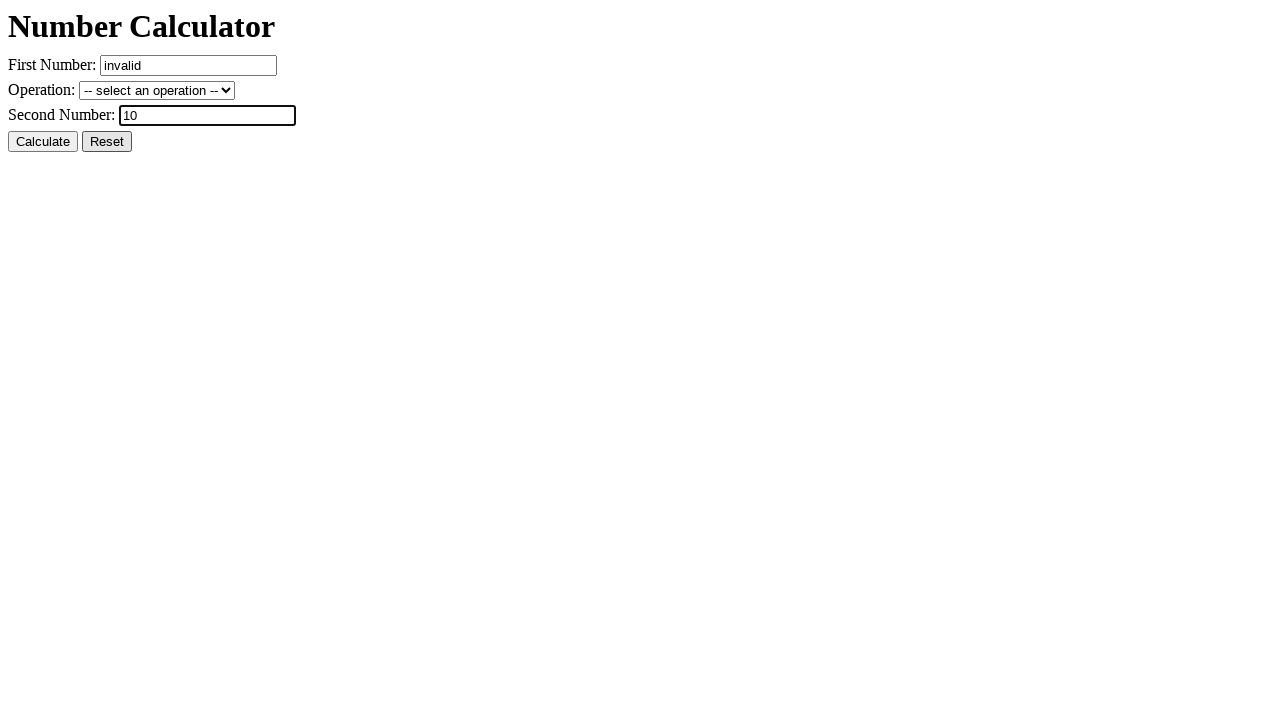

Selected addition operation on #operation
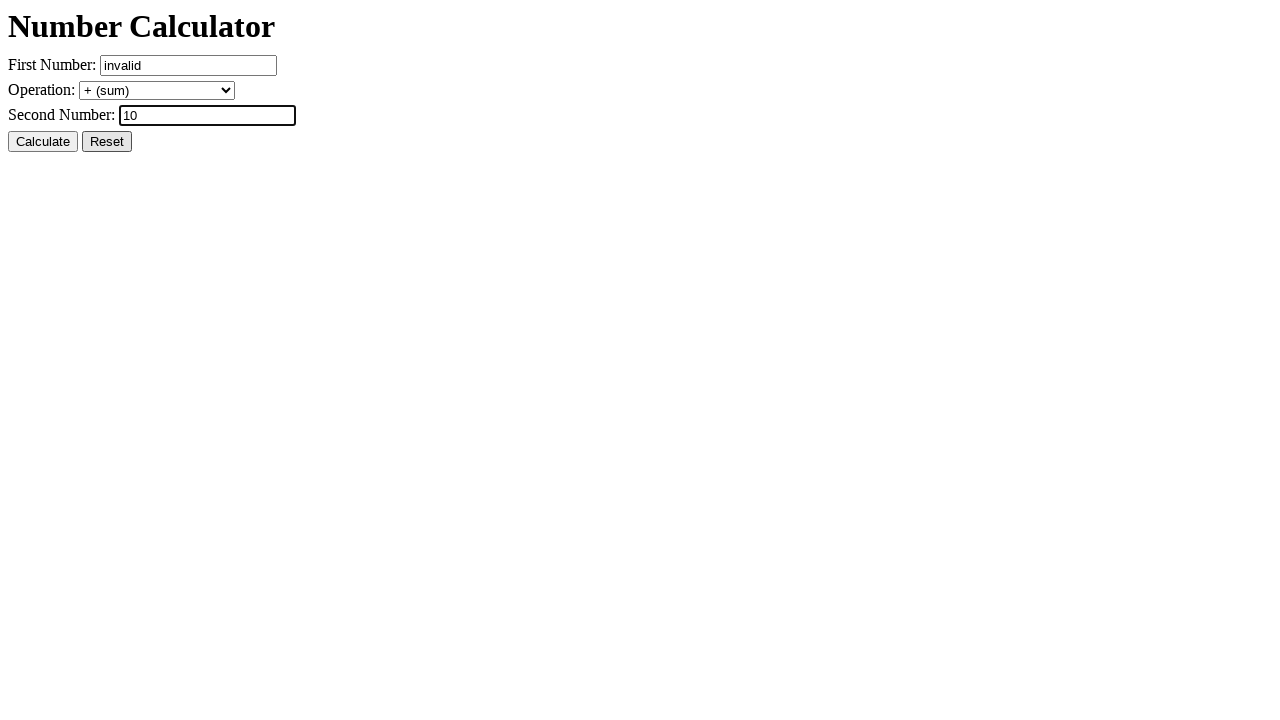

Clicked calculate button at (43, 142) on #calcButton
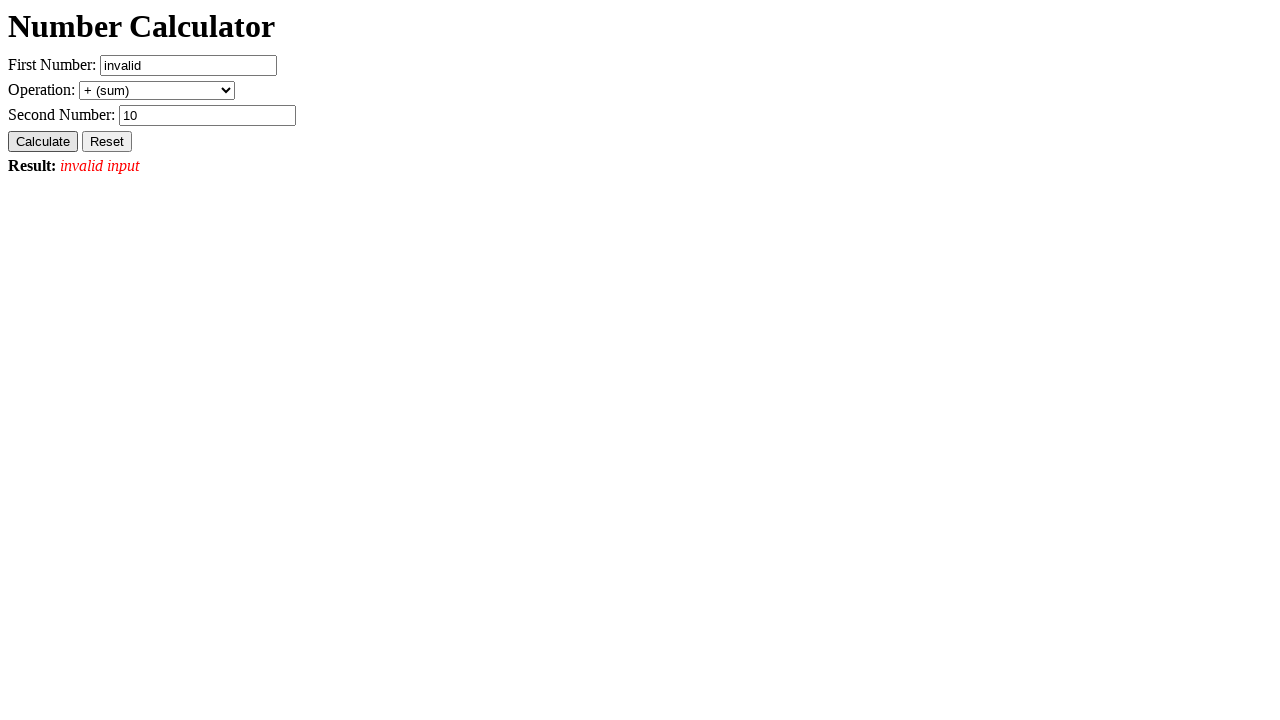

Verified error message 'Result: invalid input' is displayed
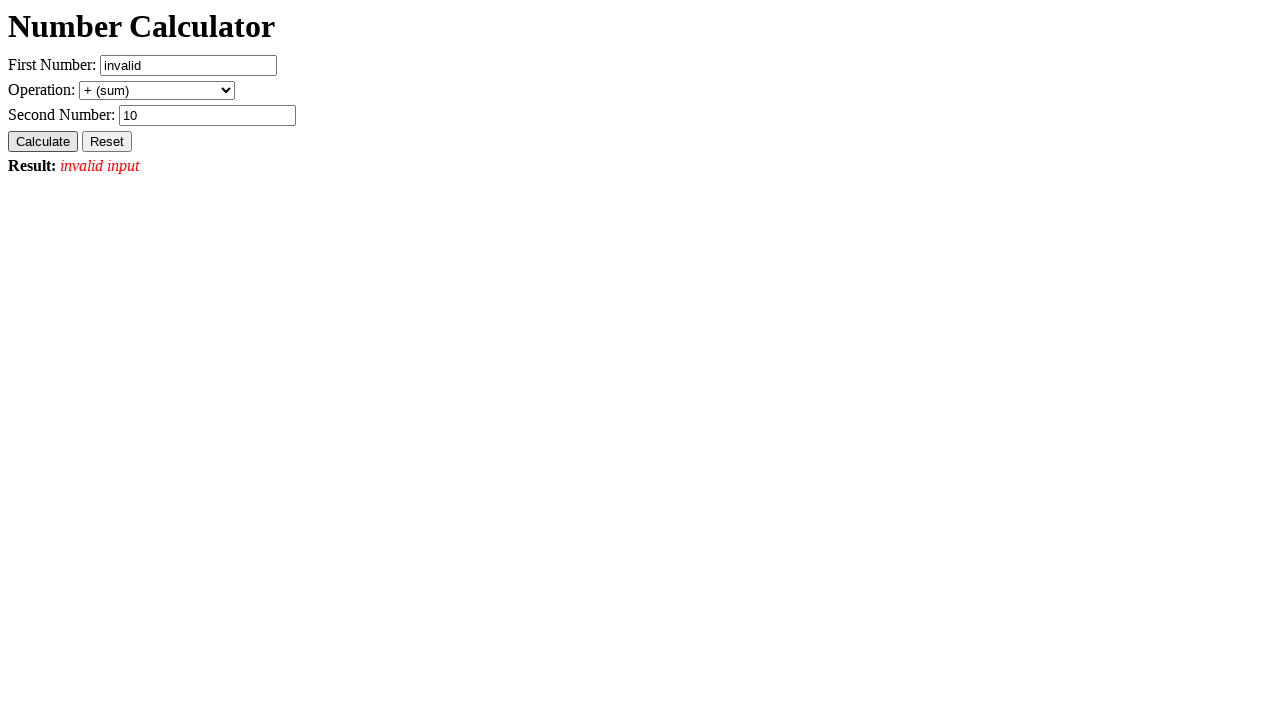

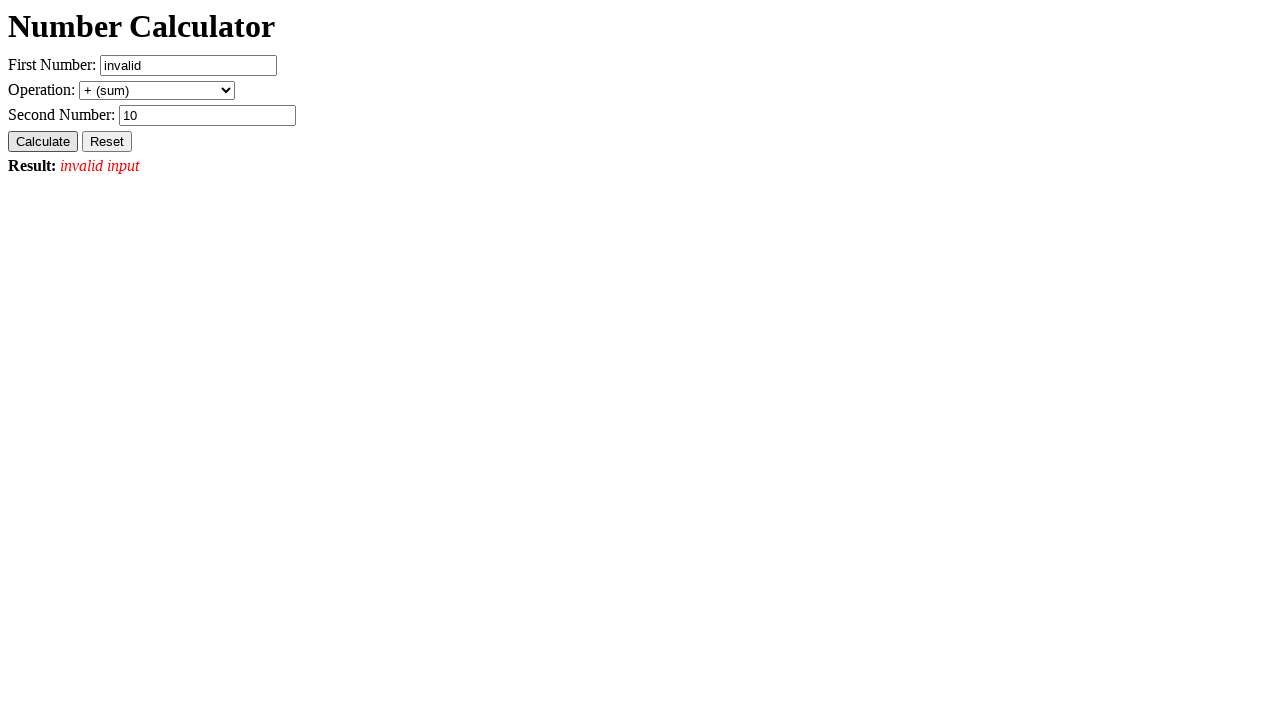